Fills out a comprehensive web form with personal information, education level, and date, then submits it

Starting URL: https://formy-project.herokuapp.com/form

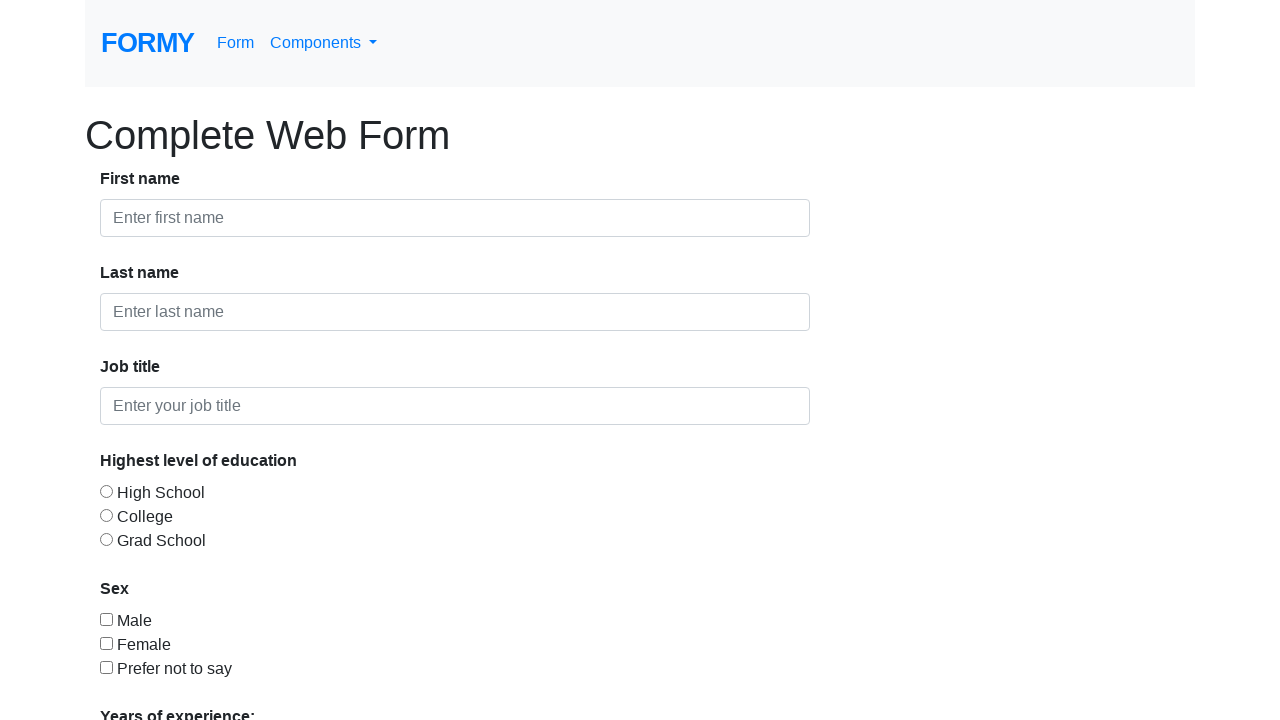

Filled first name field with 'Nora' on #first-name
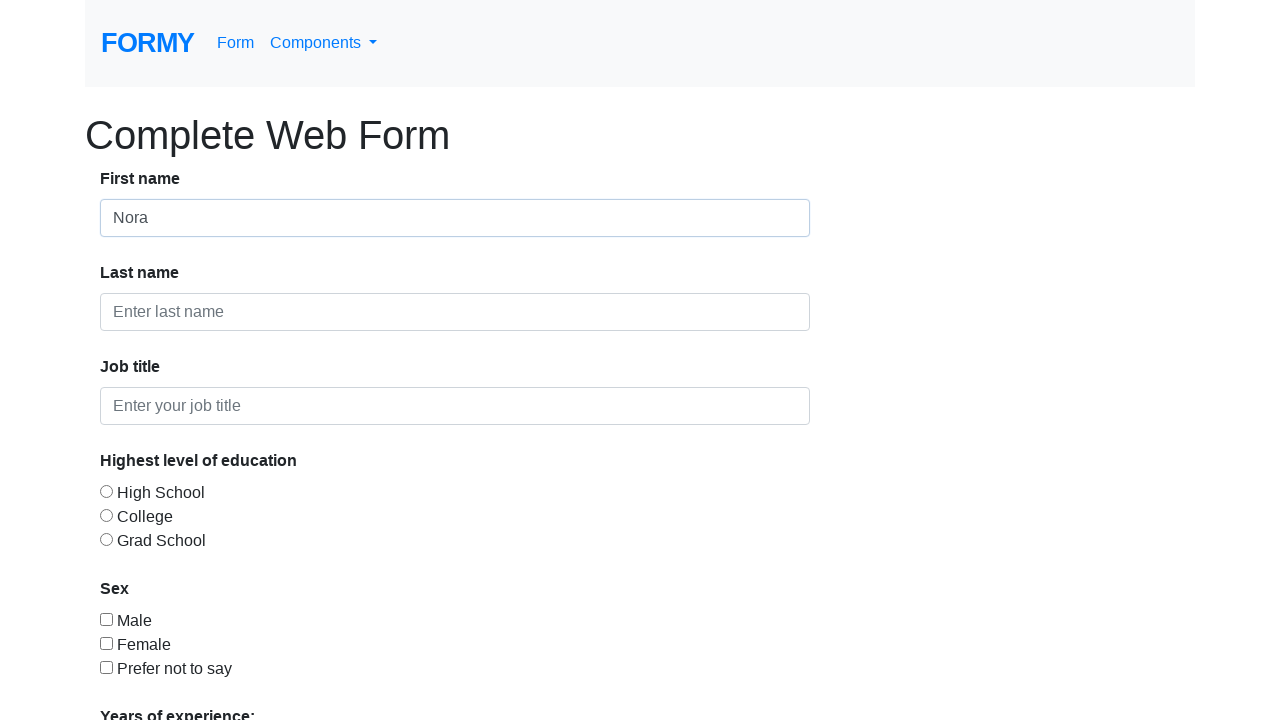

Filled last name field with 'Bazuin' on #last-name
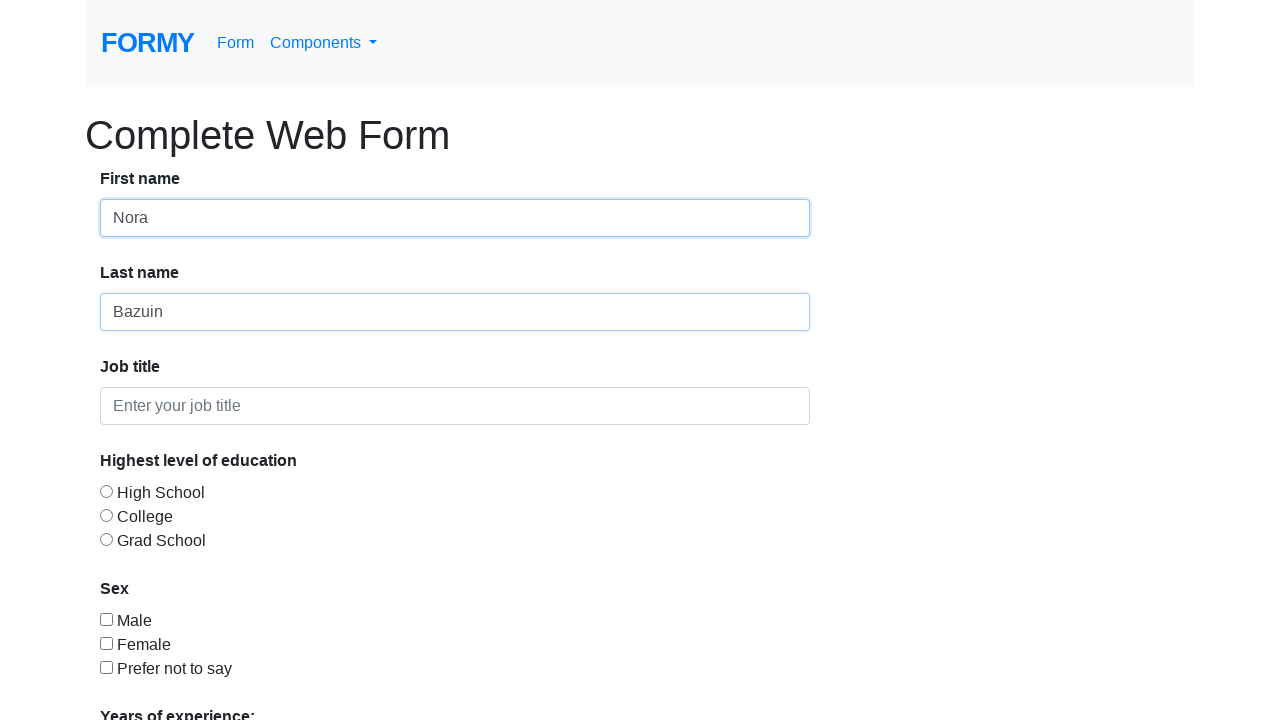

Filled job title field with 'Testing' on #job-title
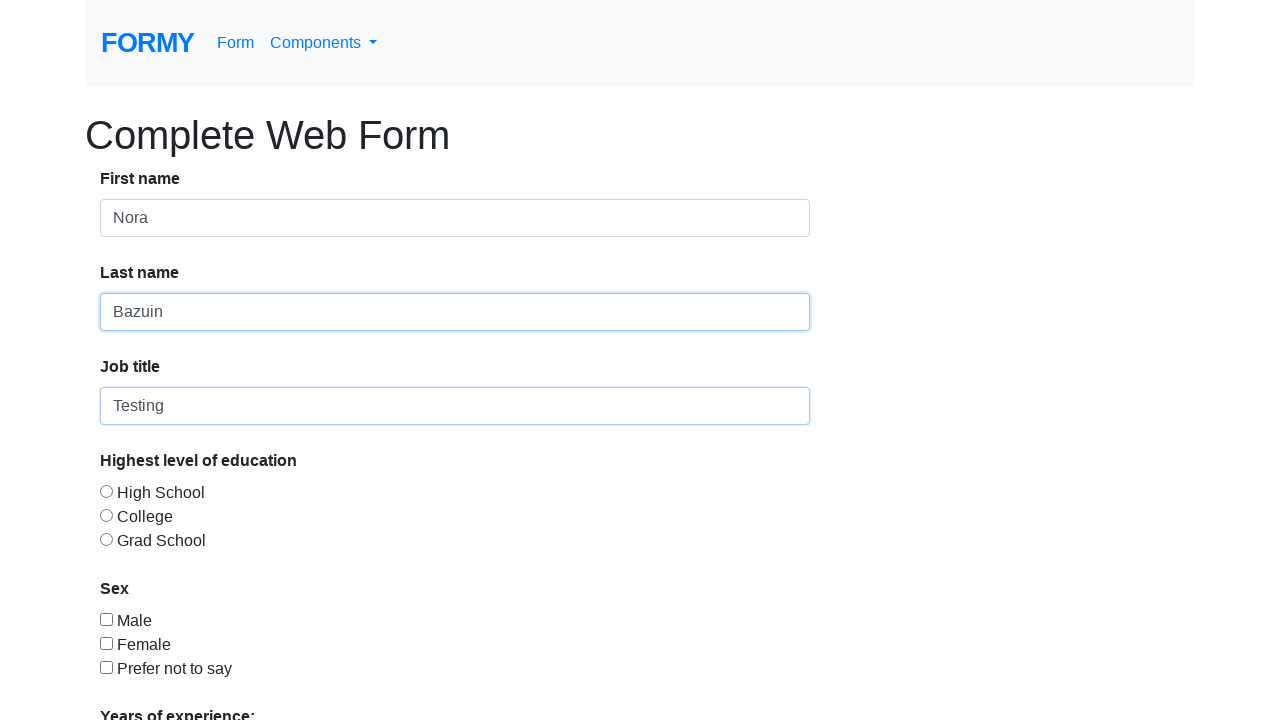

Selected education level radio button (College) at (106, 515) on #radio-button-2
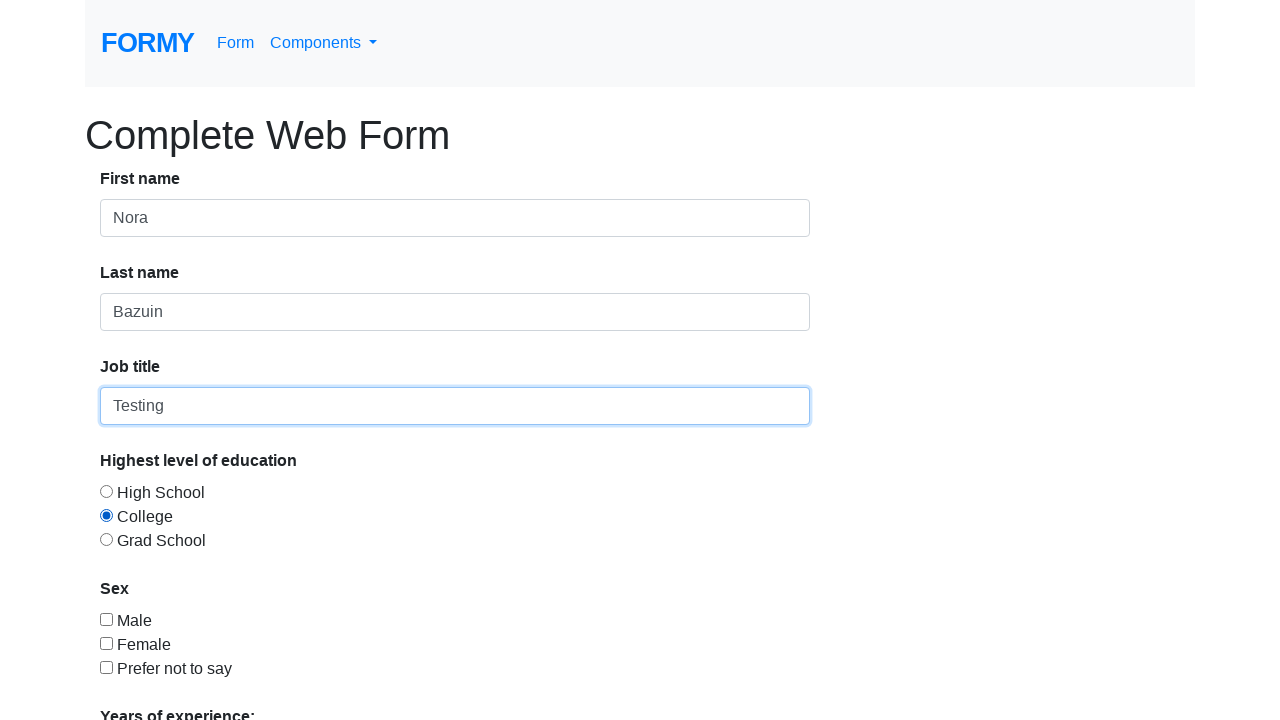

Selected gender checkbox at (106, 643) on #checkbox-2
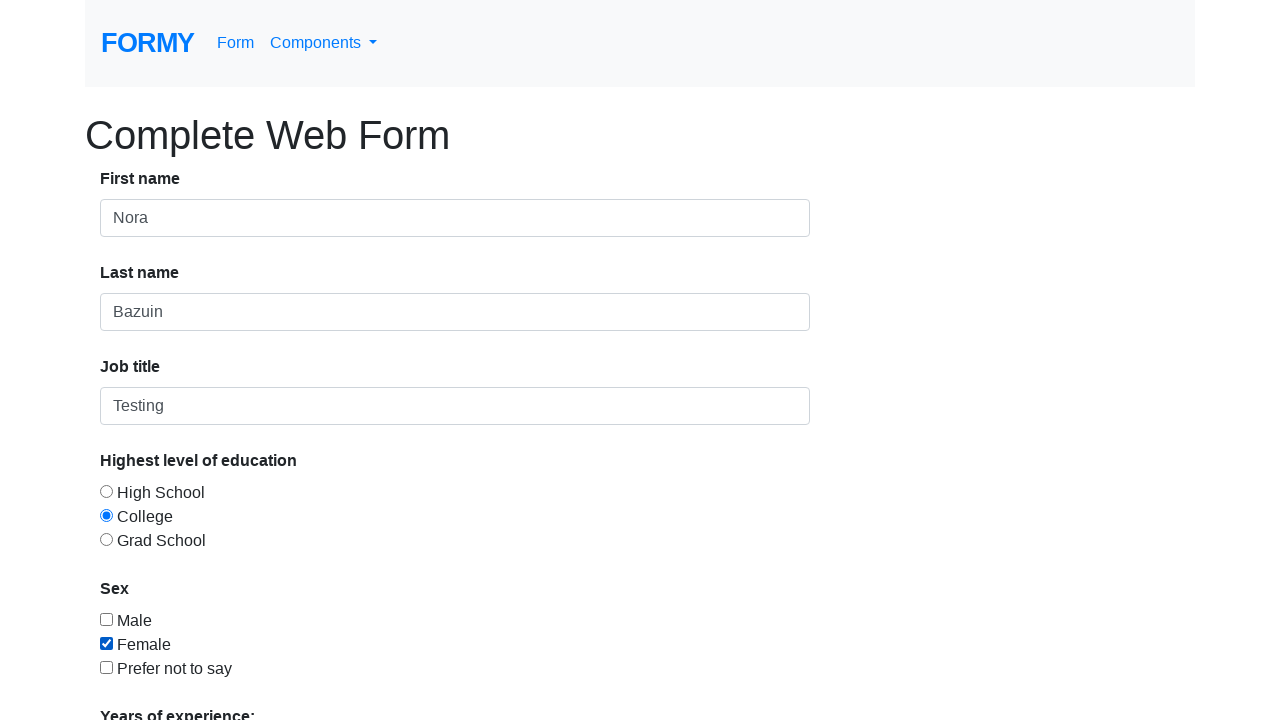

Selected years of experience dropdown option (10+) on select#select-menu
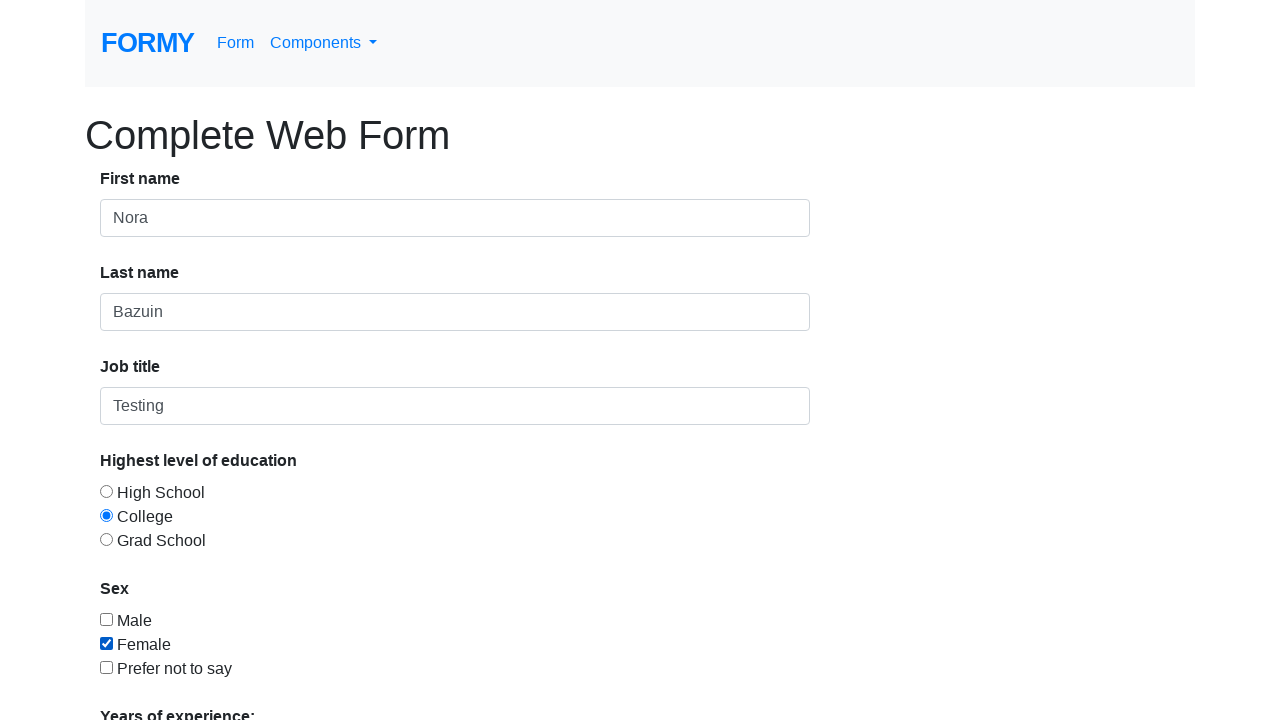

Filled date picker with '05/28/2020' on #datepicker
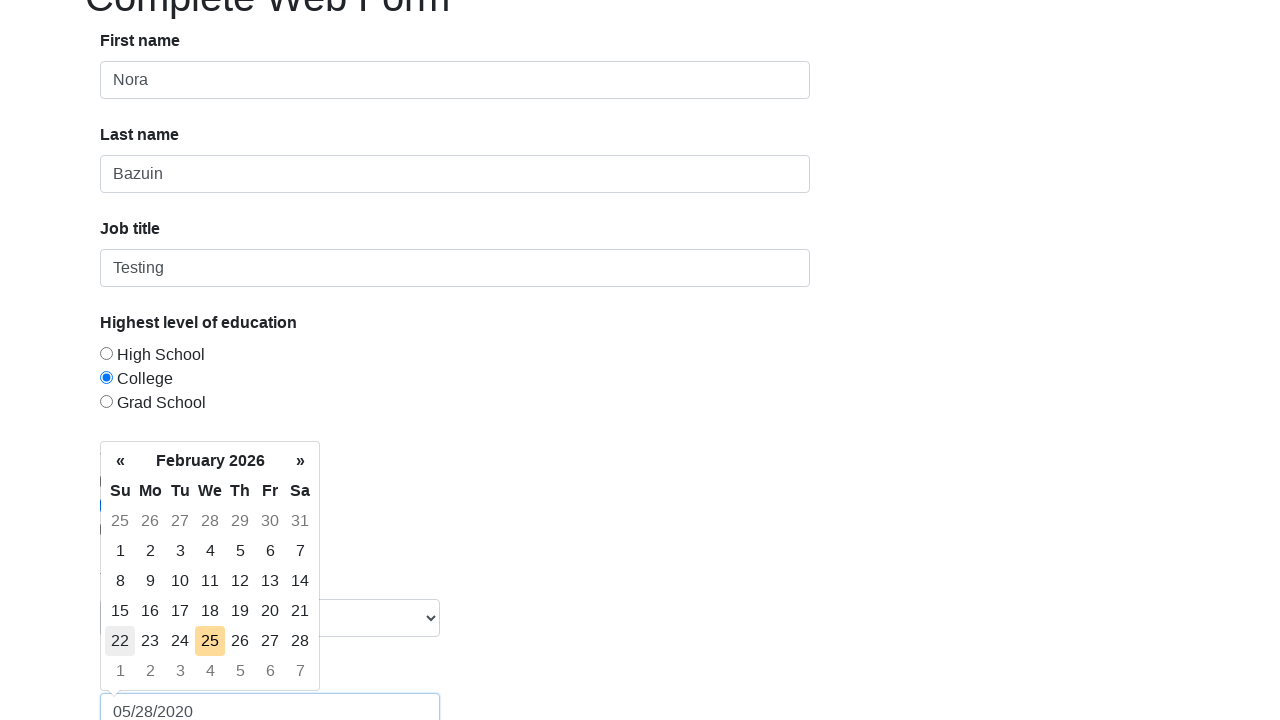

Pressed Enter to confirm date on #datepicker
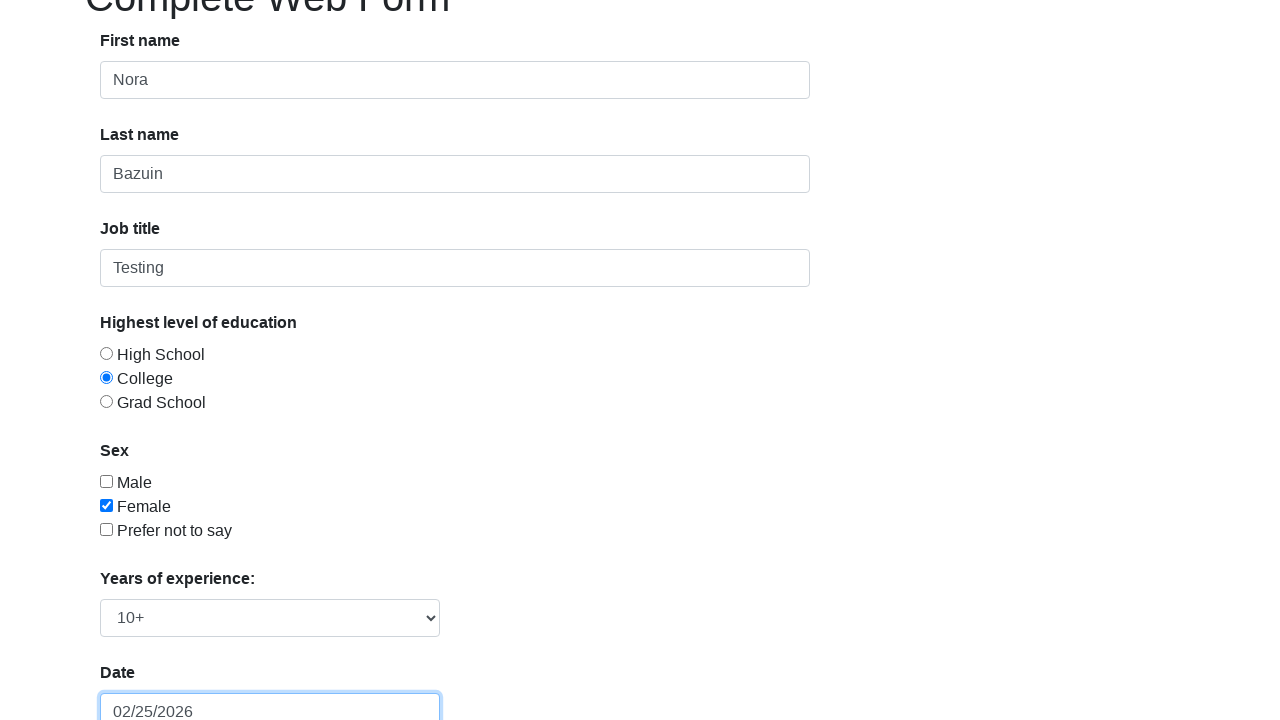

Submitted the form at (148, 680) on .btn.btn-lg.btn-primary
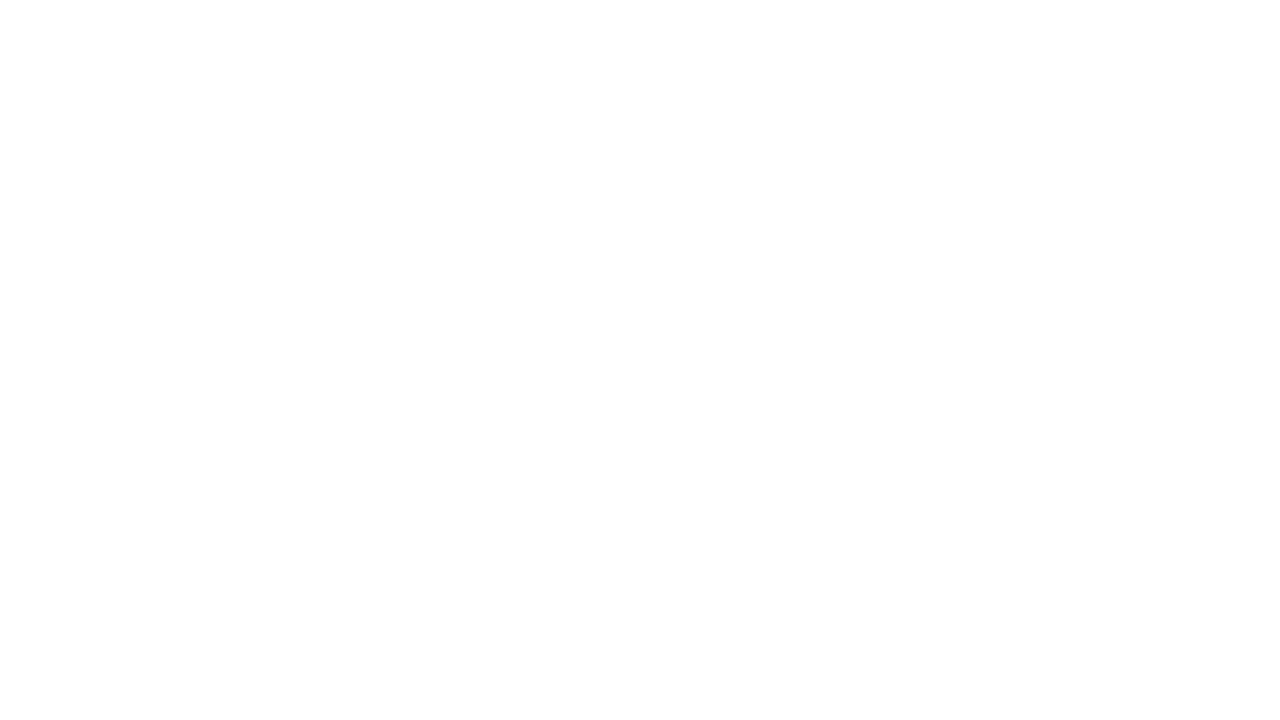

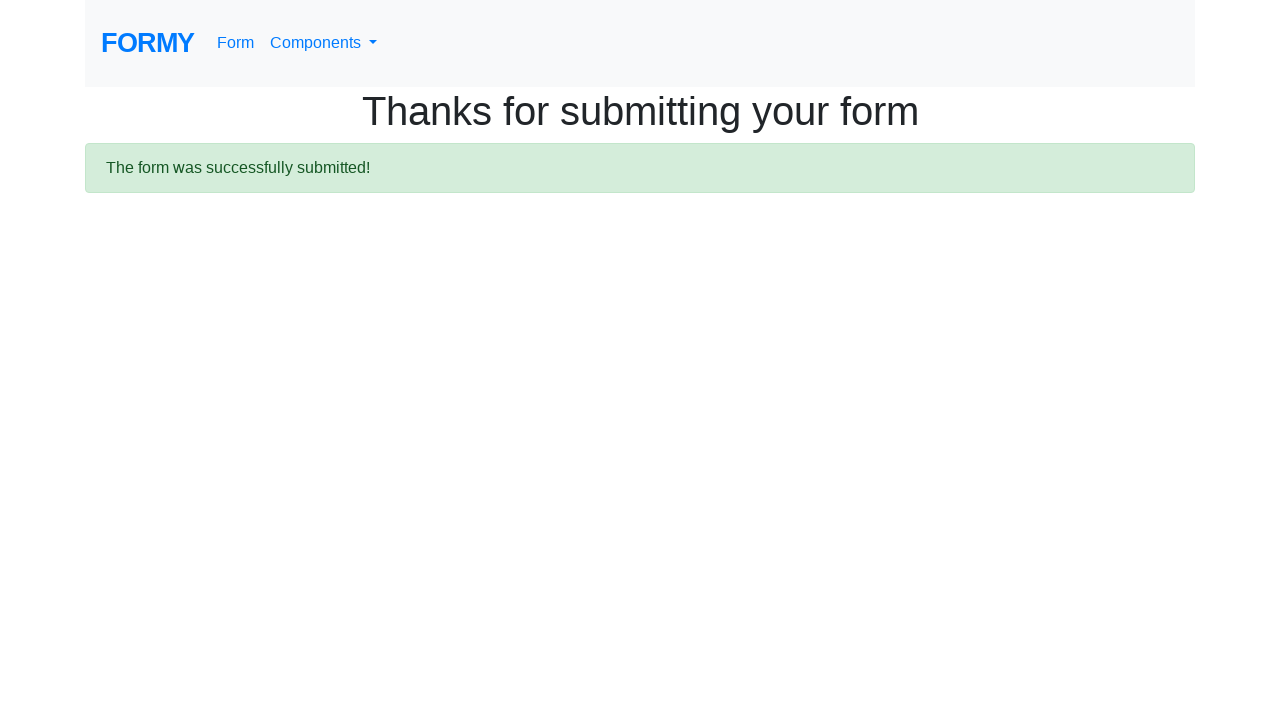